Navigates to the KREAM website homepage and loads the page

Starting URL: https://kream.co.kr/

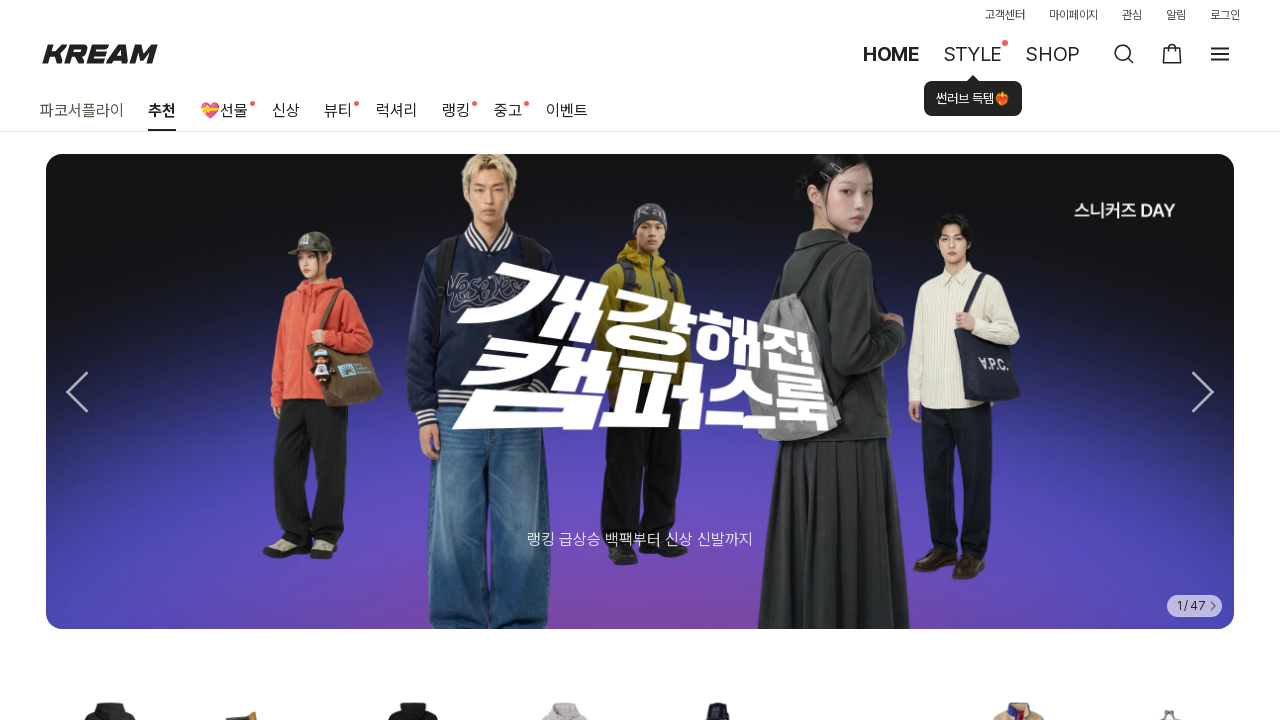

Waited for page to reach networkidle state on KREAM homepage
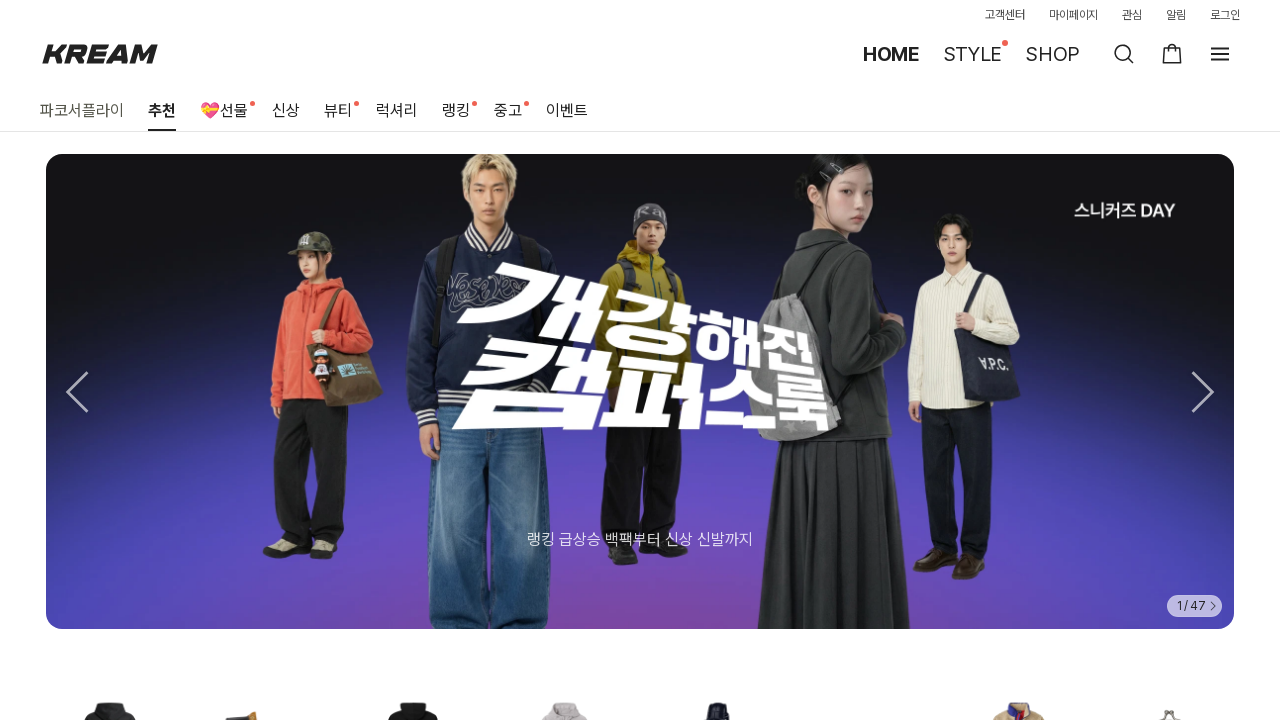

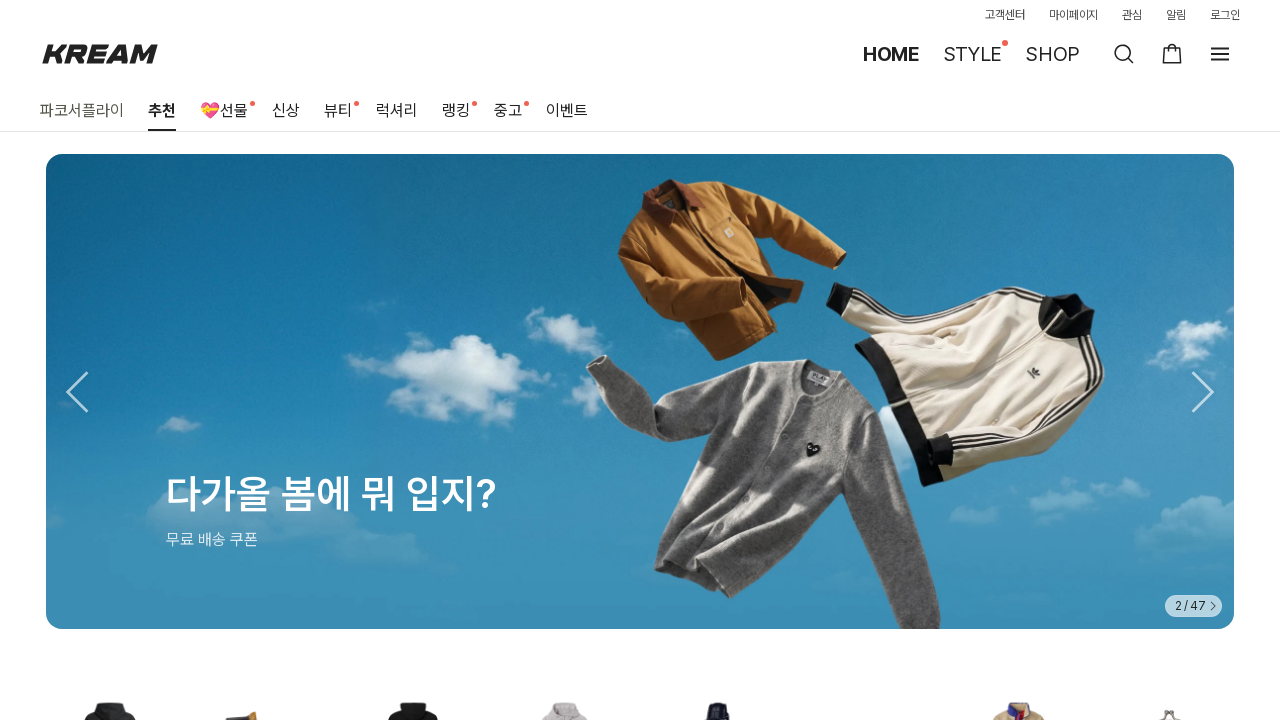